Tests filling out a sign-up form with dynamic attributes on a Selenium training website, using XPath selectors to locate form fields with partial class names and text content.

Starting URL: https://v1.training-support.net/selenium/dynamic-attributes

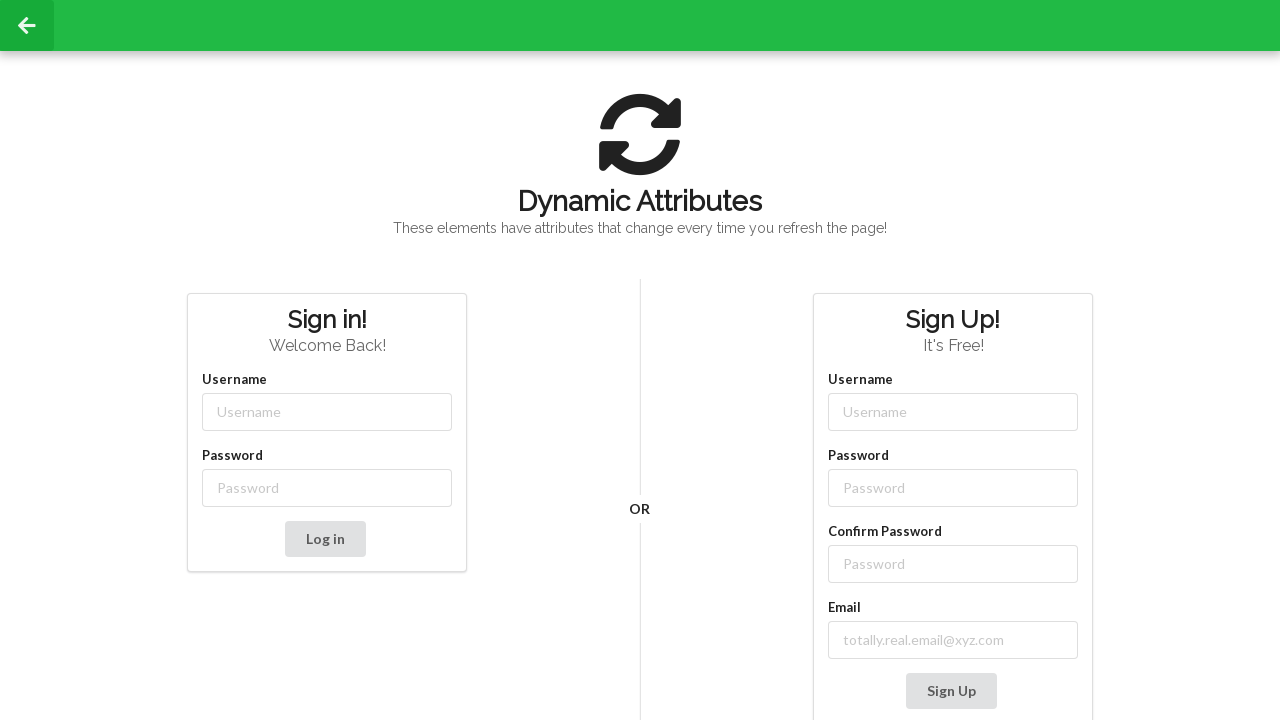

Filled username field with 'NewUser' using partial class selector on input[class*='-username']
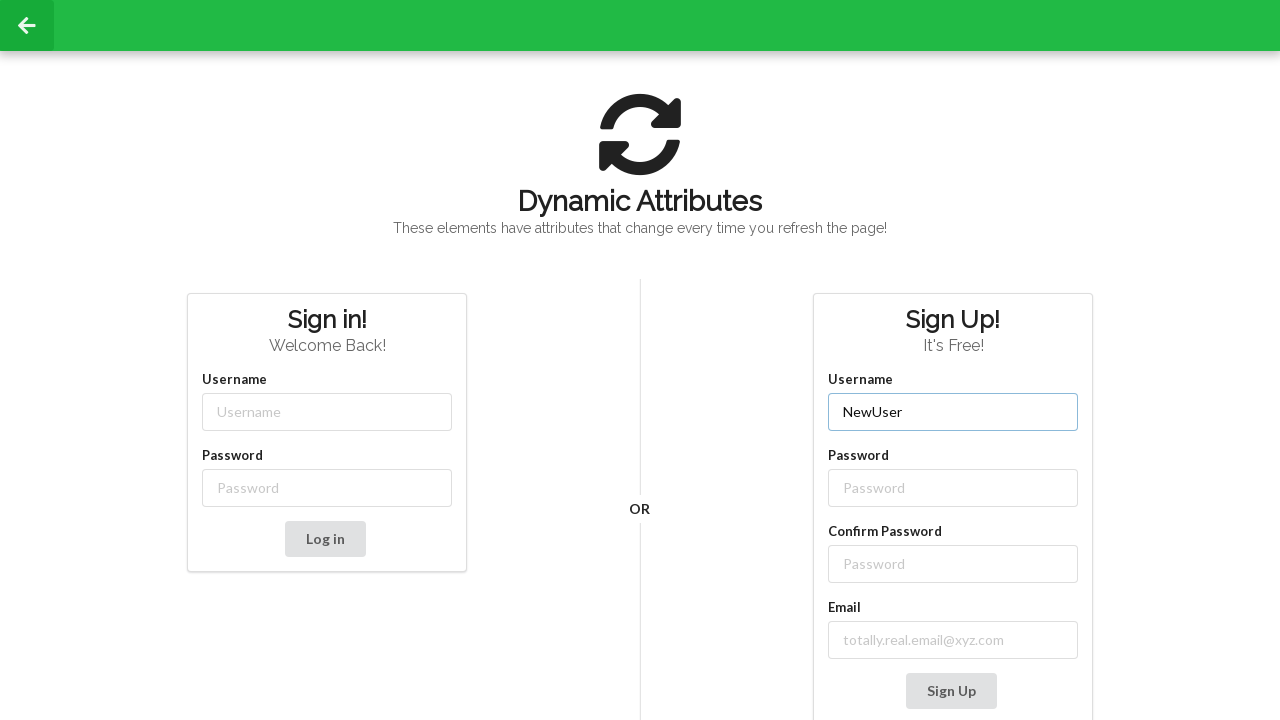

Filled password field with 'SecurePass123' using partial class selector on input[class*='-password']
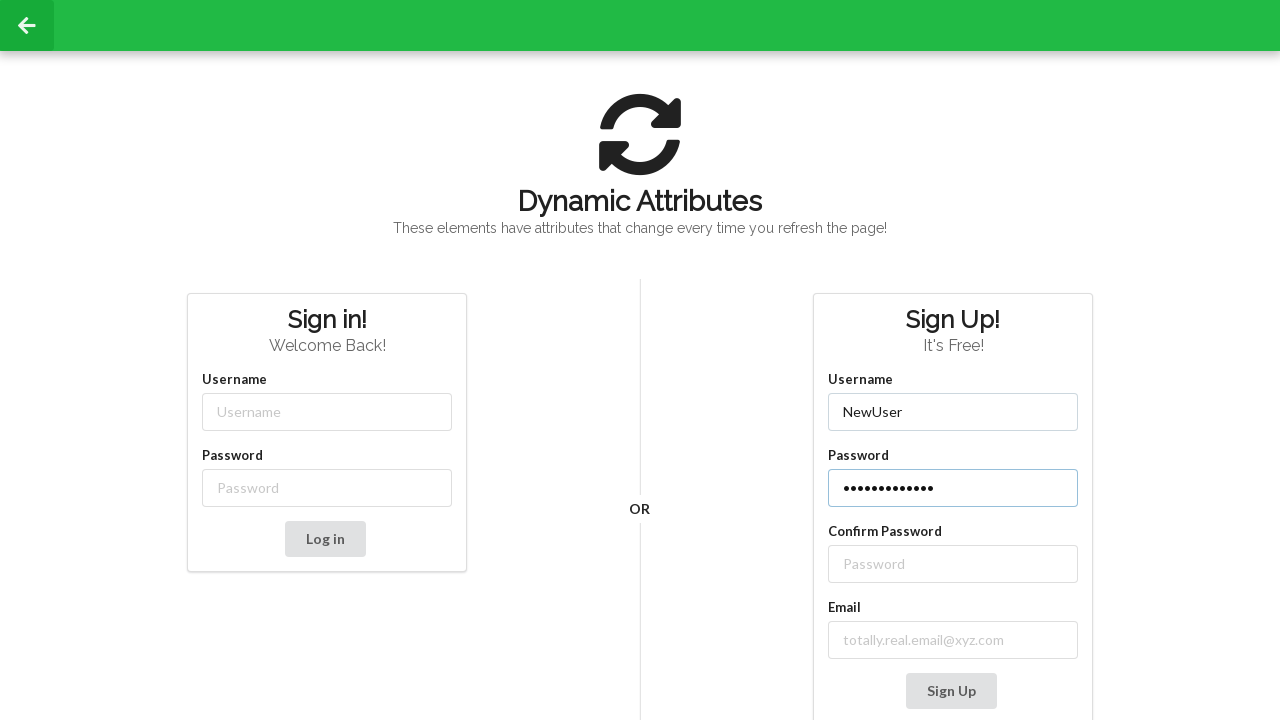

Filled confirm password field with 'SecurePass123' using XPath sibling selector on //label[text()='Confirm Password']/following-sibling::input
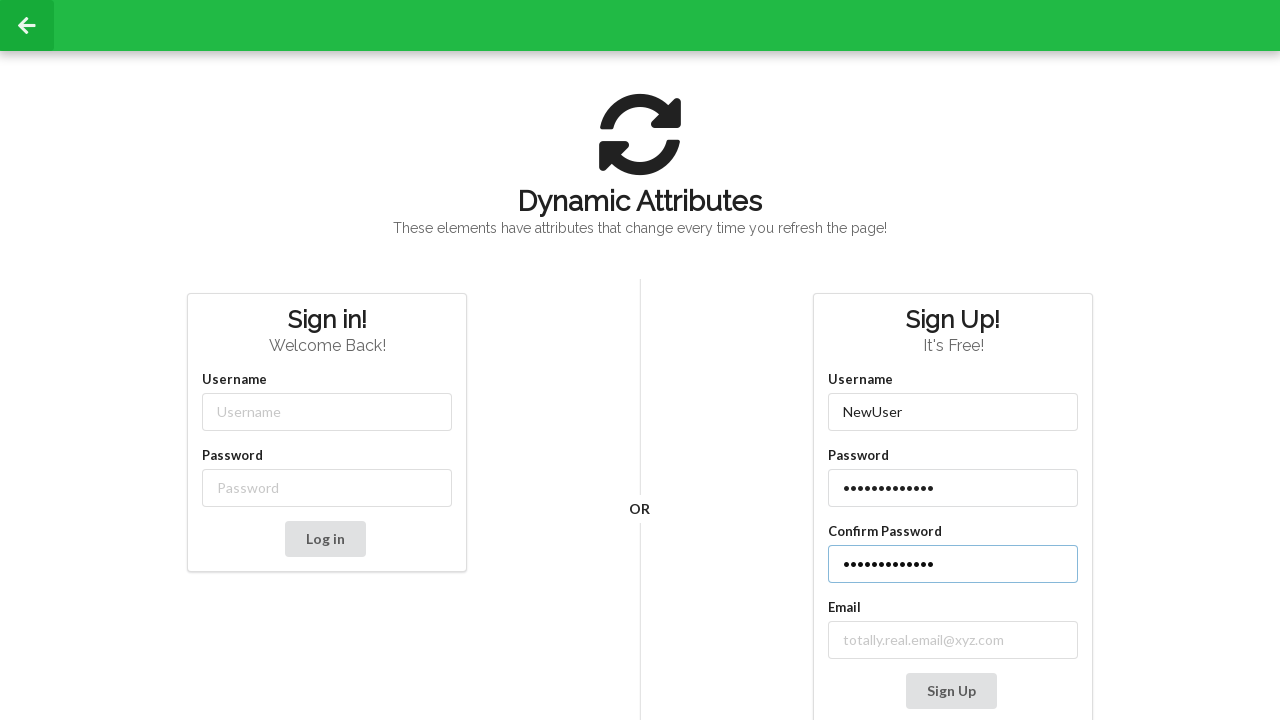

Filled email field with 'testuser@example.com' using XPath text contains selector on //label[contains(text(), 'mail')]/following-sibling::input
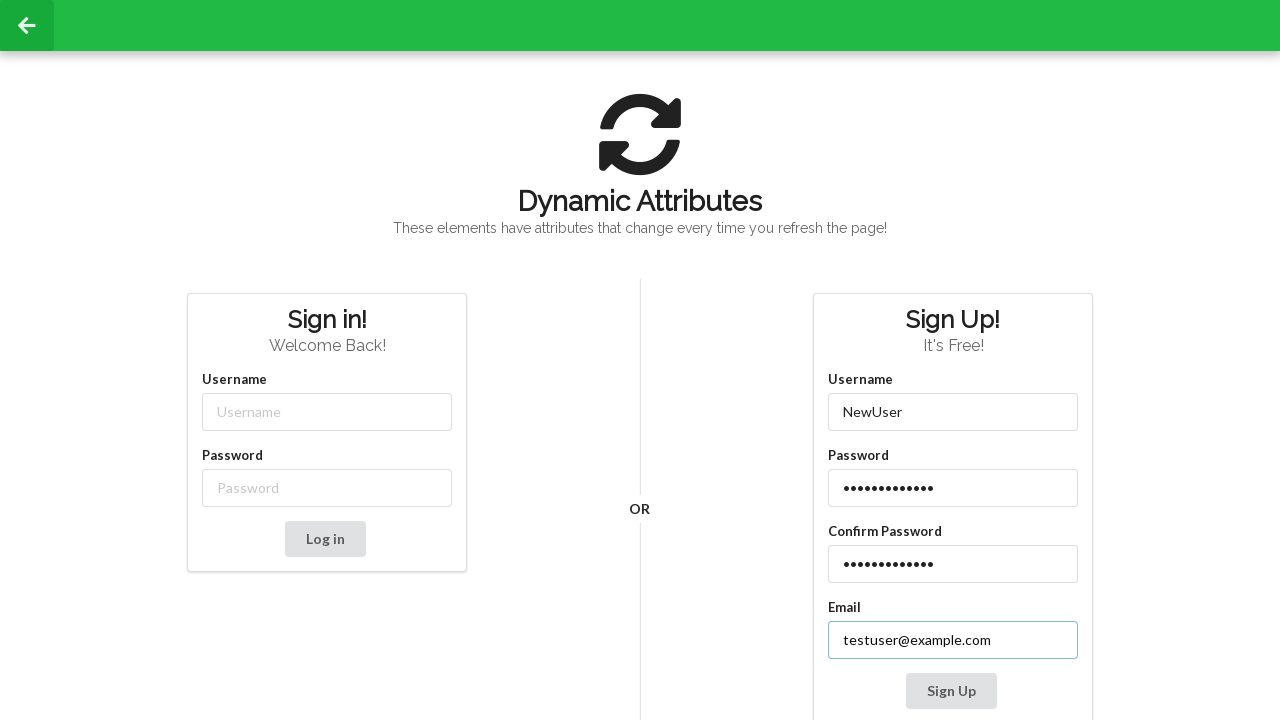

Clicked Sign Up button to submit form at (951, 691) on xpath=//button[contains(text(), 'Sign Up')]
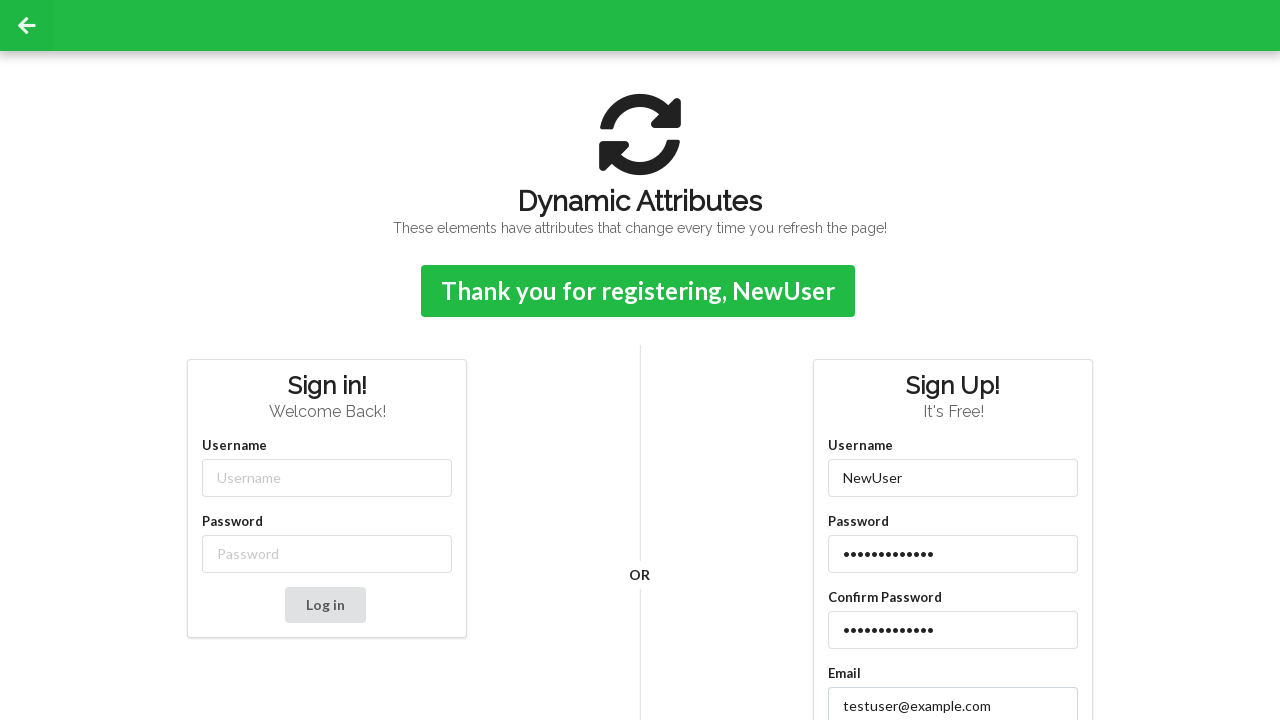

Sign-up confirmation message appeared
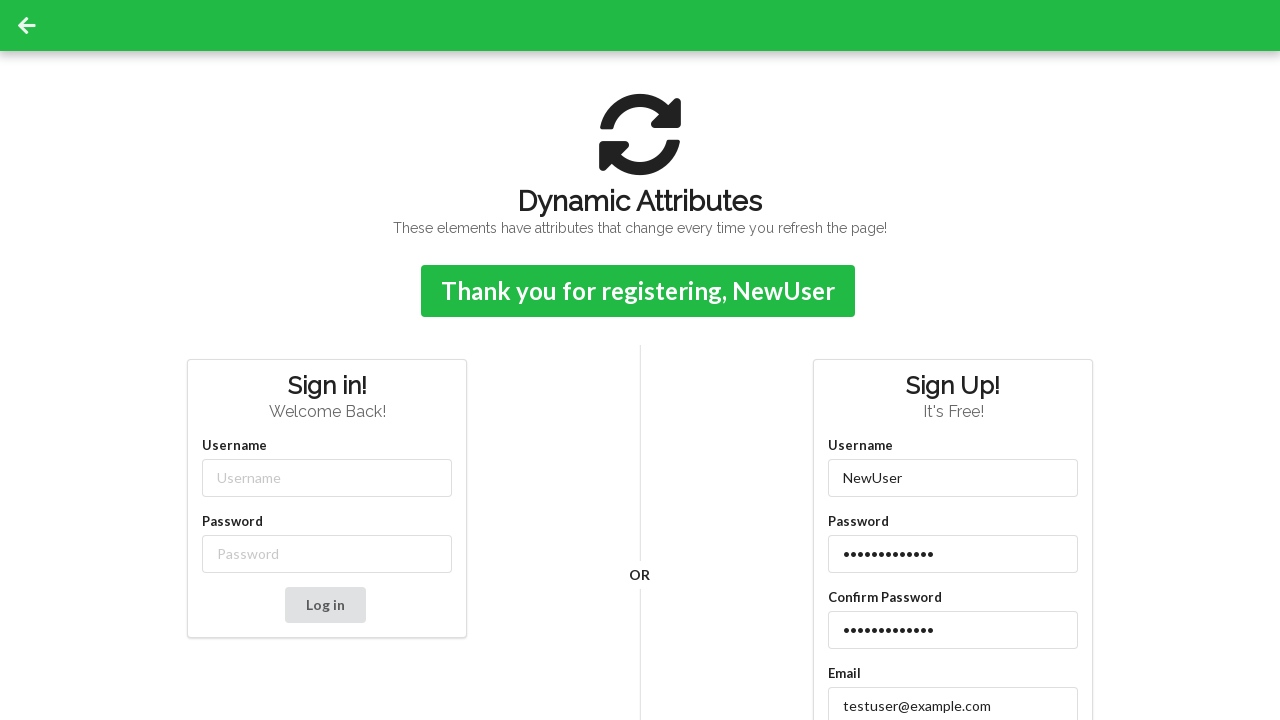

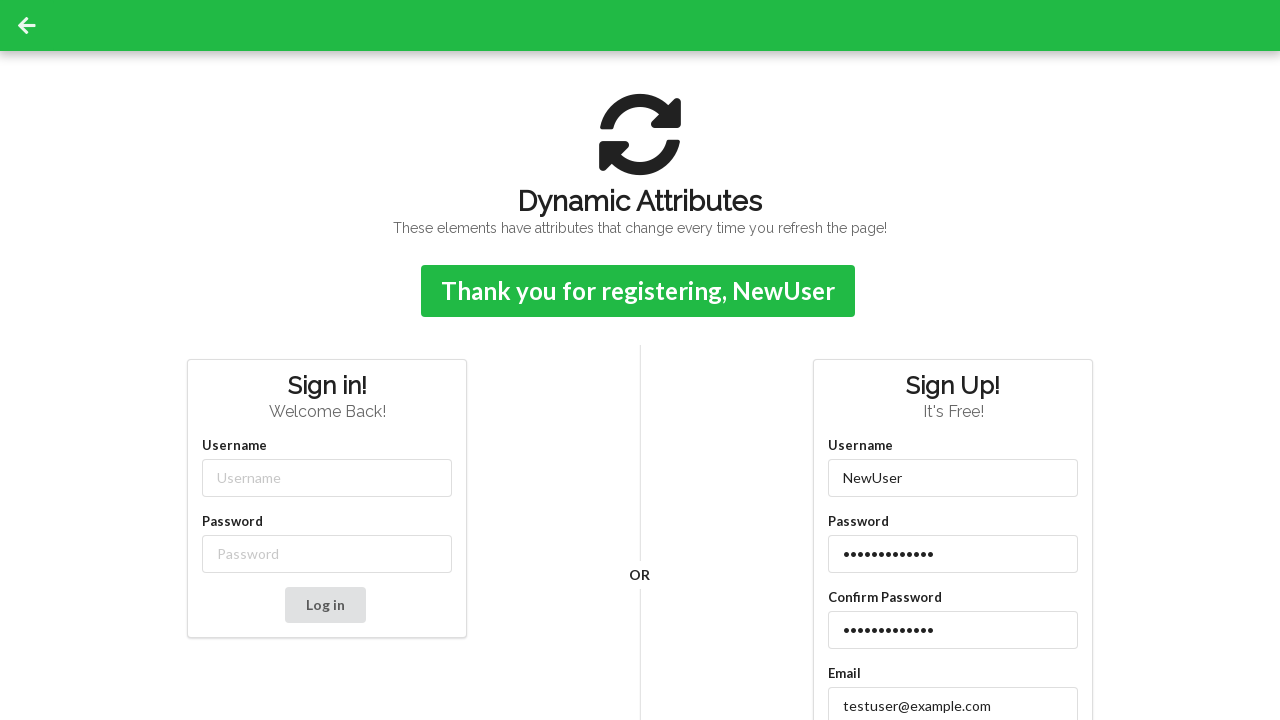